Tests clicking the Add to estimate button on the Google Cloud calculator page

Starting URL: https://cloud.google.com/products/calculator?hl=en

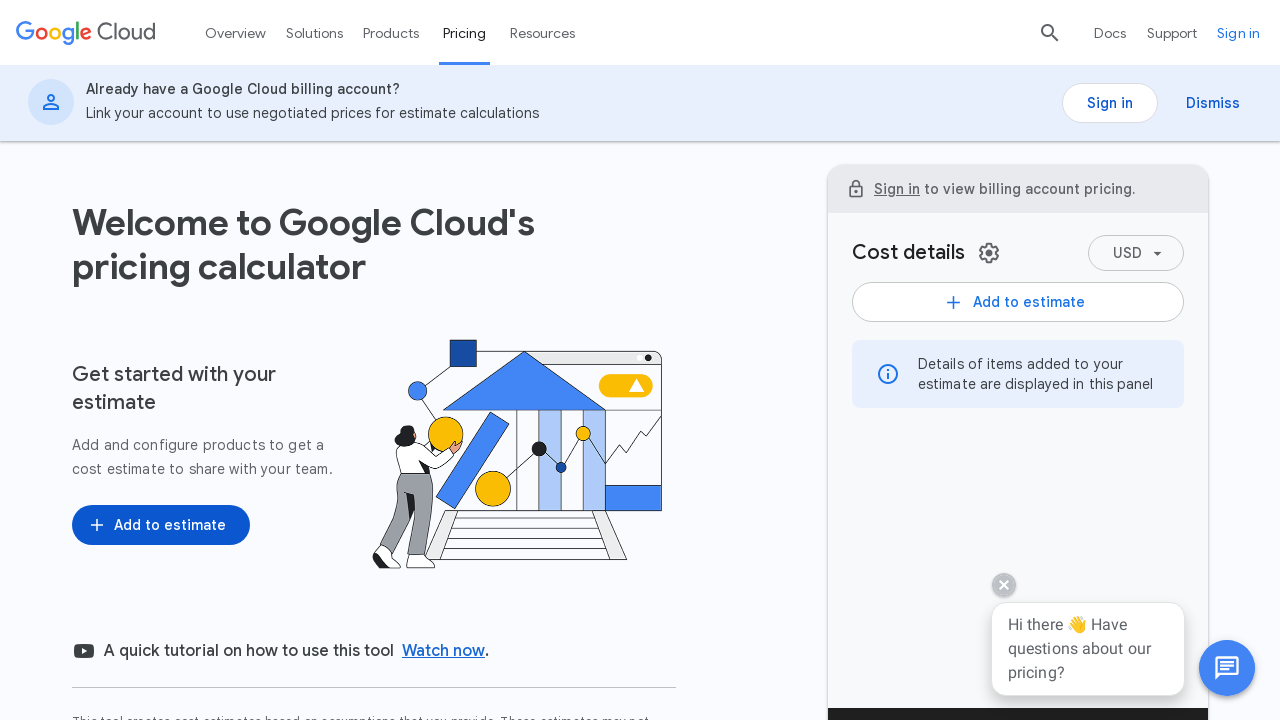

Clicked the first button on Google Cloud calculator page at (161, 525) on button.UywwFc-LgbsSe
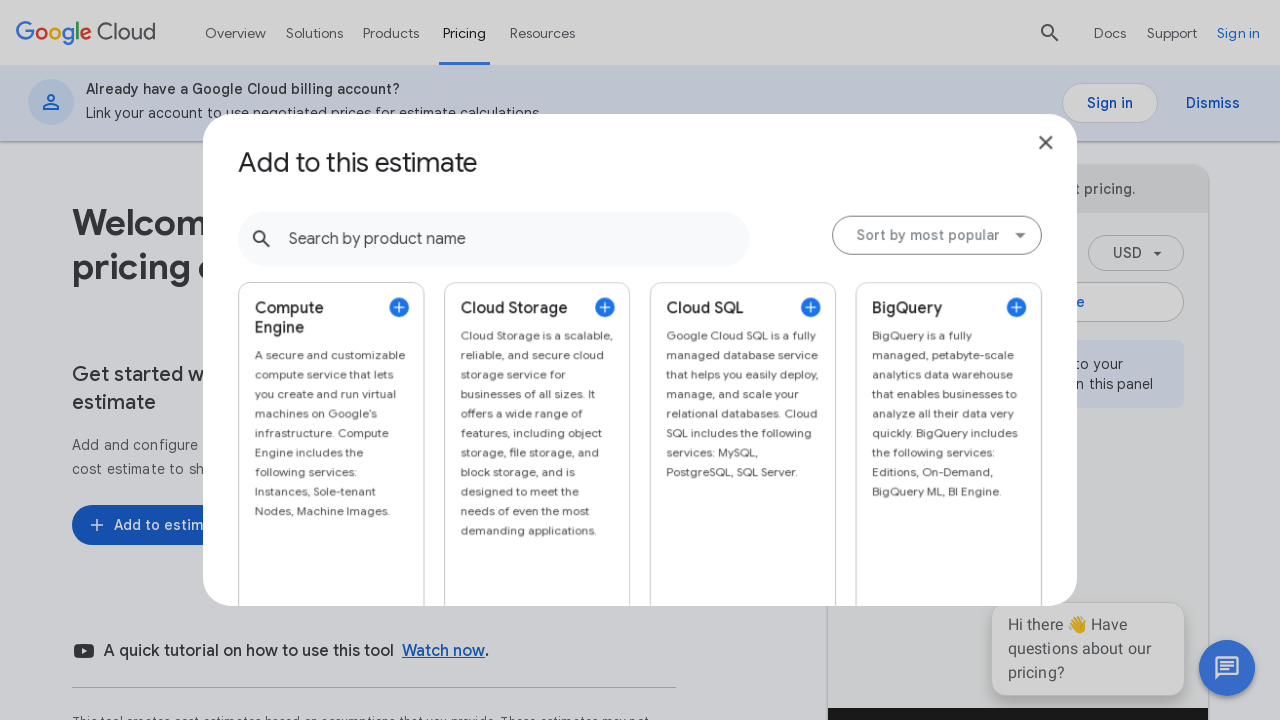

Clicked the Add to estimate button at (324, 402) on [tabindex="0"][jscontroller="KRZHBd"][role="button"]
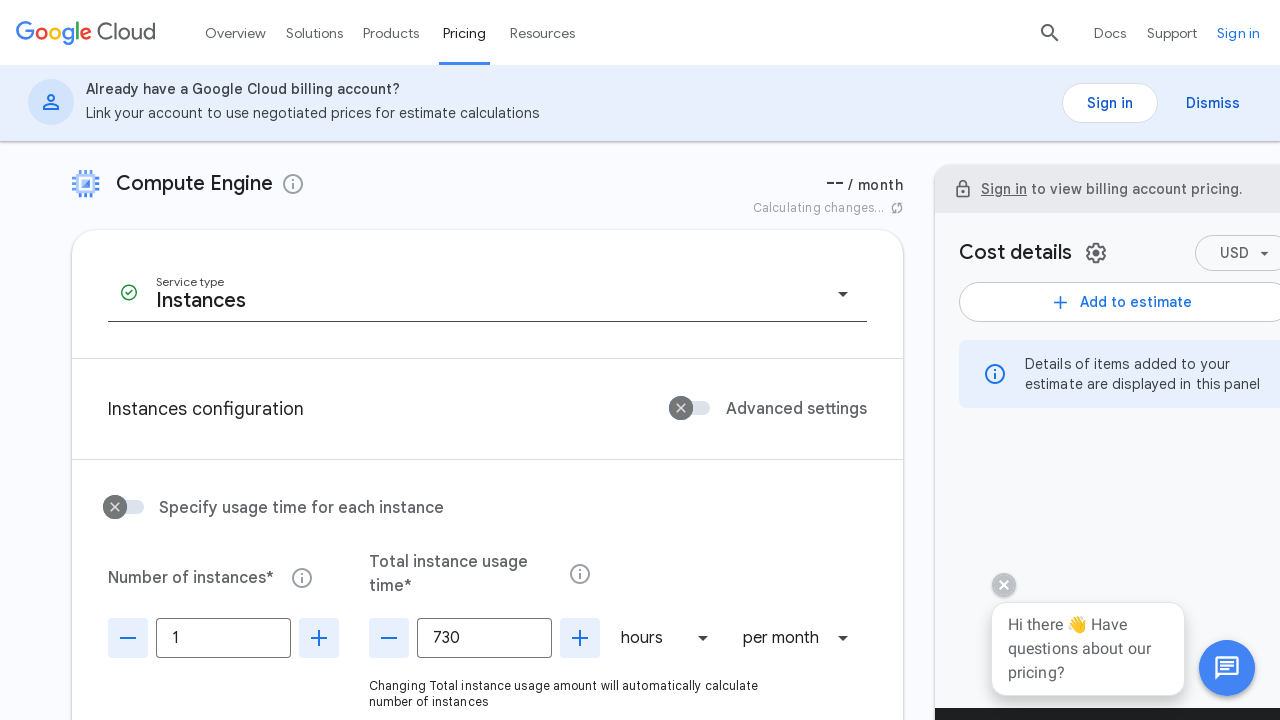

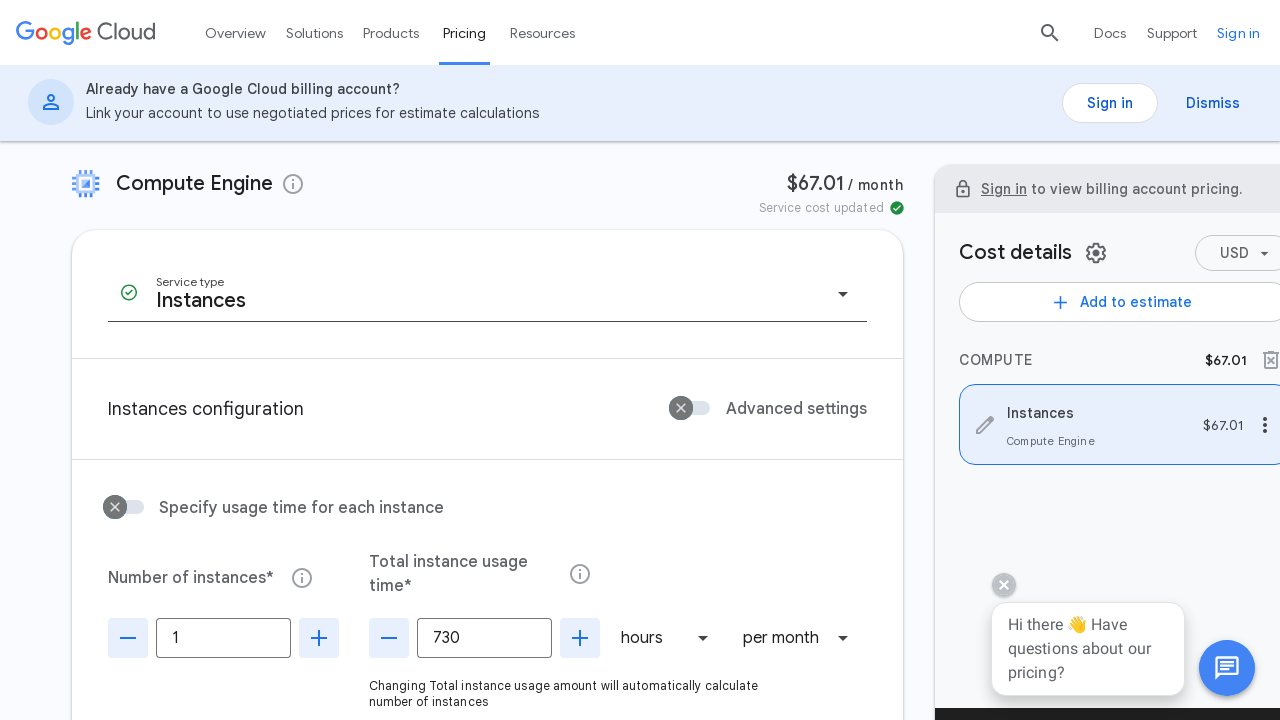